Tests calendar date picker functionality by clicking on the date picker input, selecting the 25th day, then reopening the calendar to verify calendar elements are present.

Starting URL: http://seleniumpractise.blogspot.com/2016/08/how-to-handle-calendar-in-selenium.html

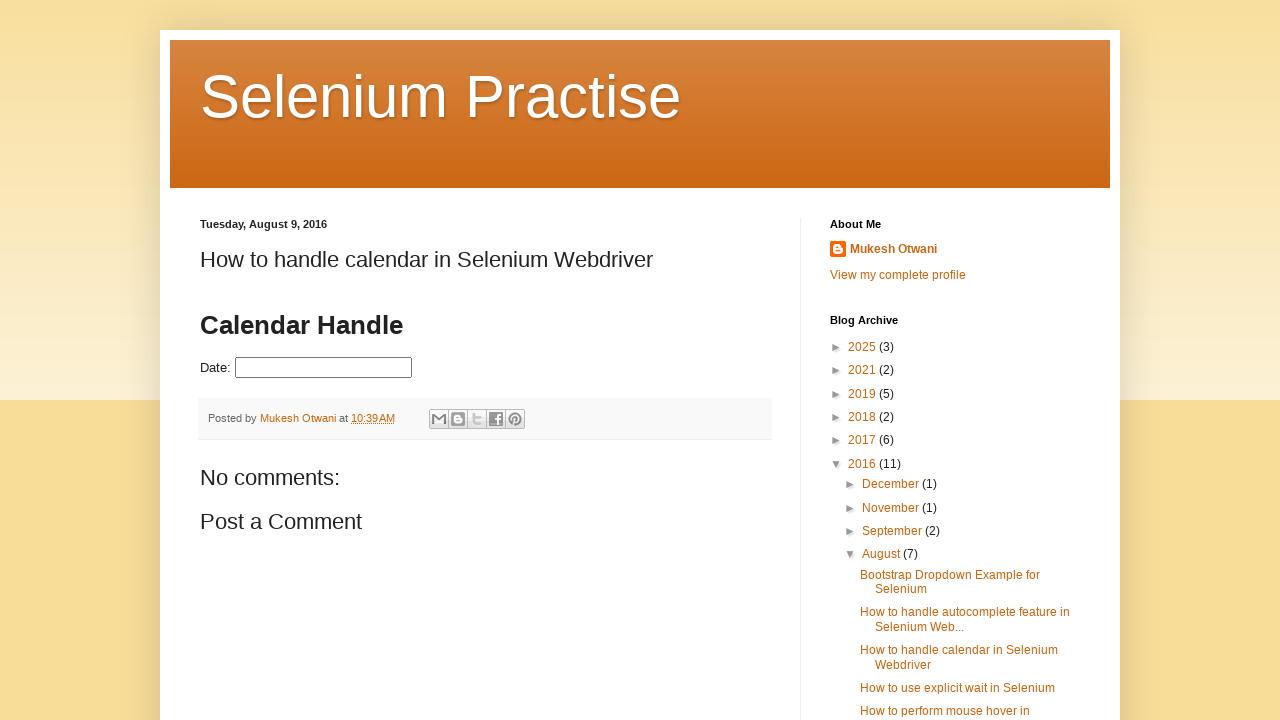

Navigated to calendar date picker test page
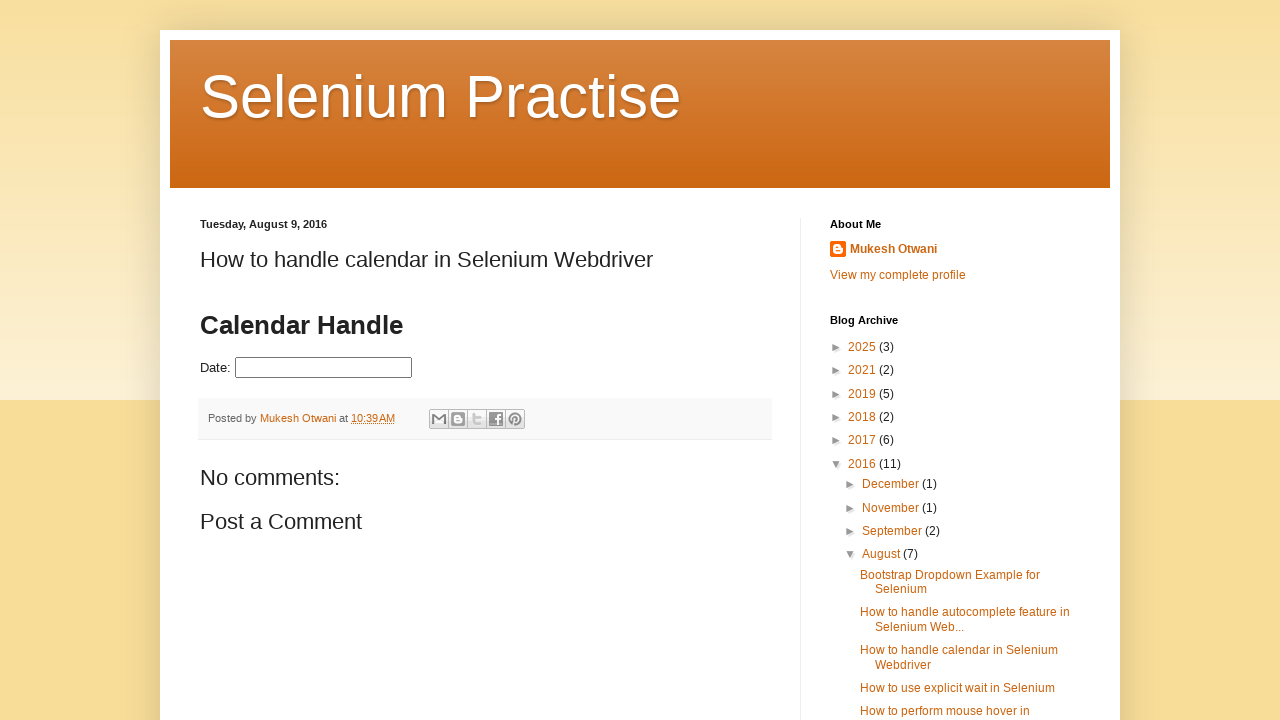

Clicked on date picker input to open calendar at (324, 368) on input#datepicker
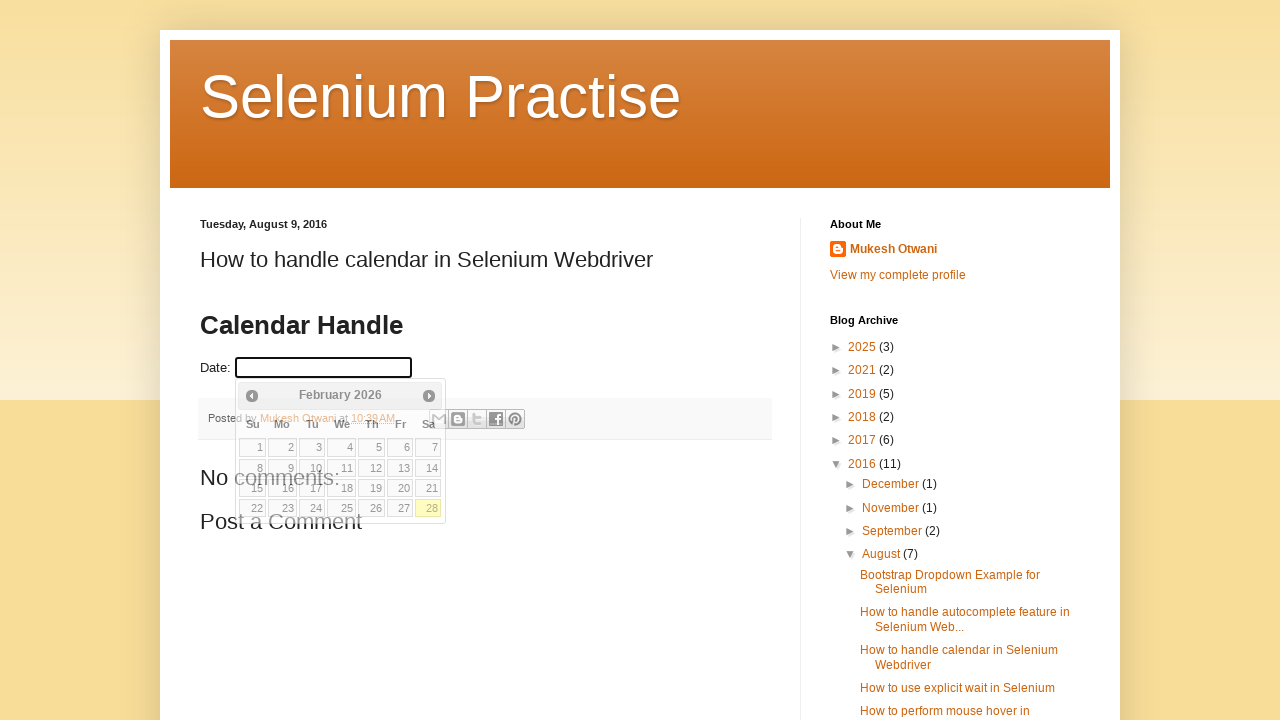

Selected the 25th day from the calendar at (342, 508) on td a:has-text('25')
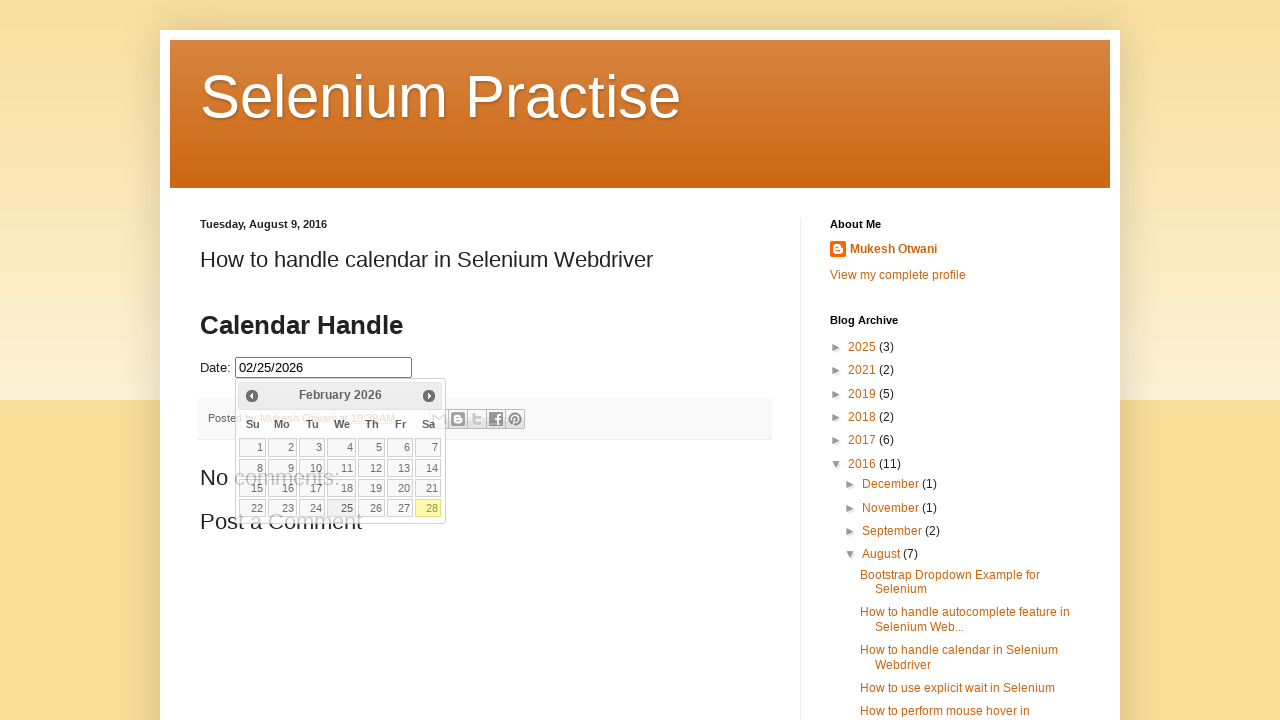

Clicked on date picker input to reopen calendar at (324, 368) on input#datepicker
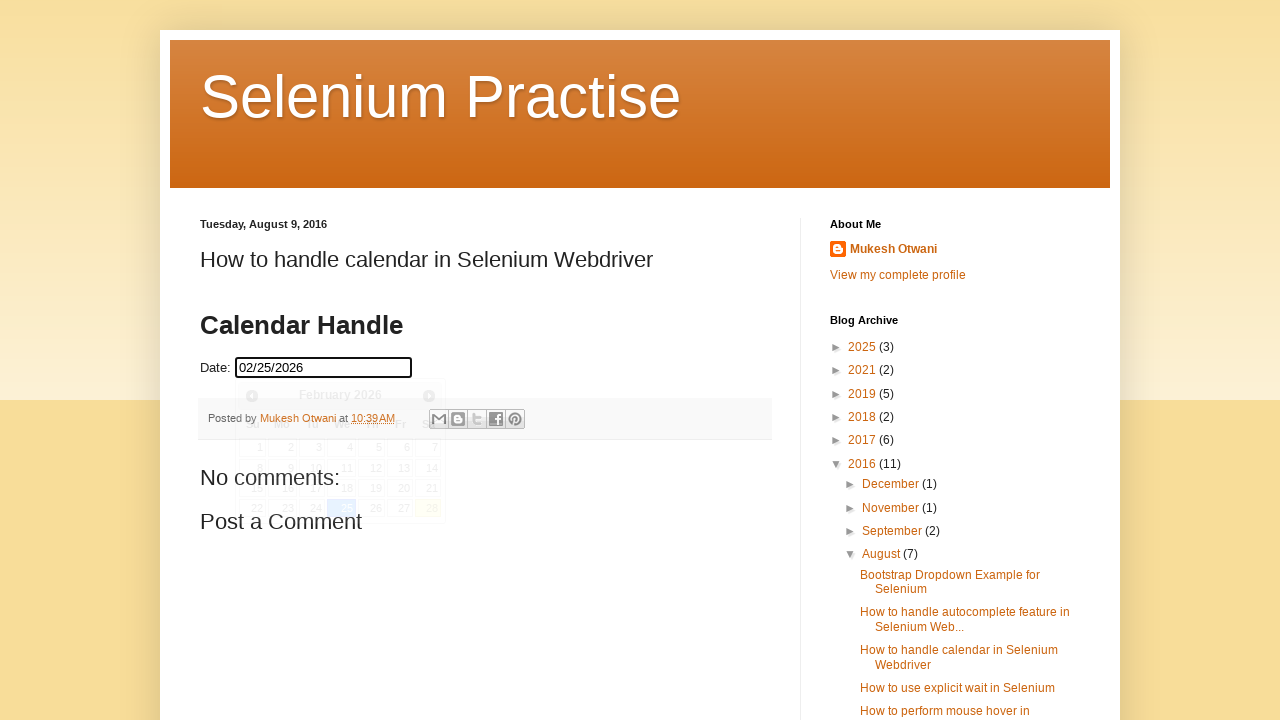

Verified calendar table and date picker elements are present
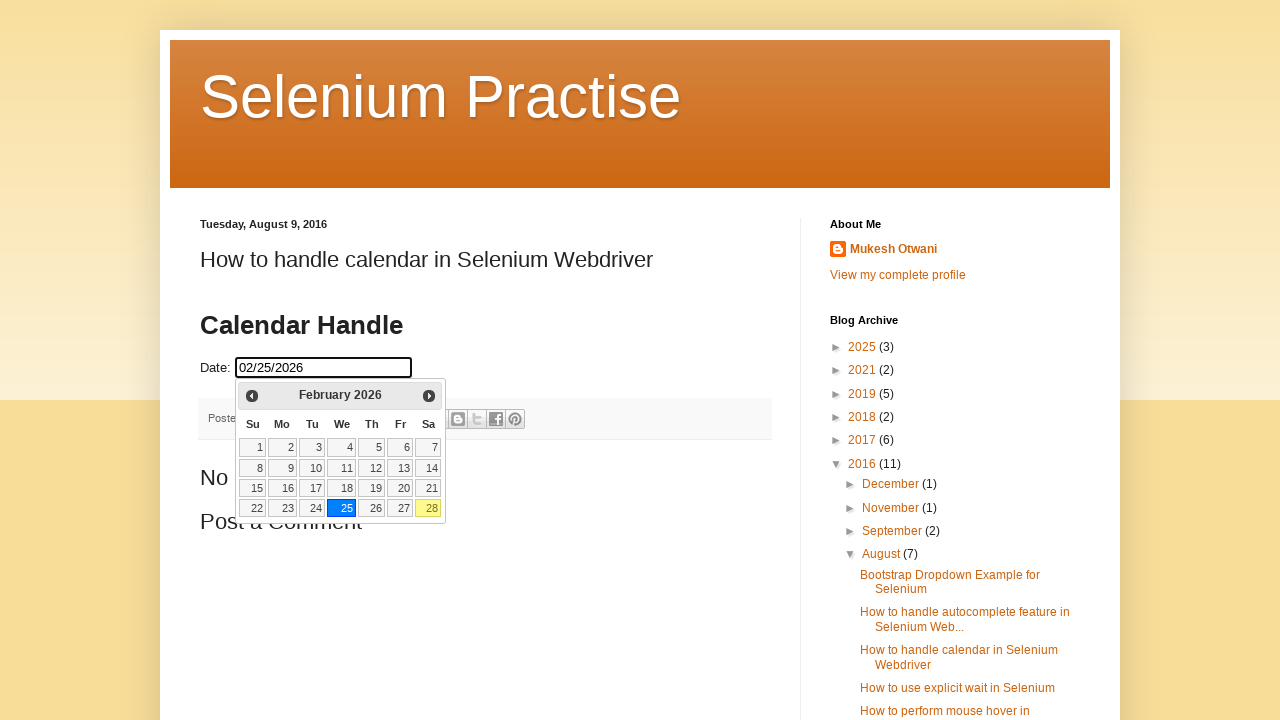

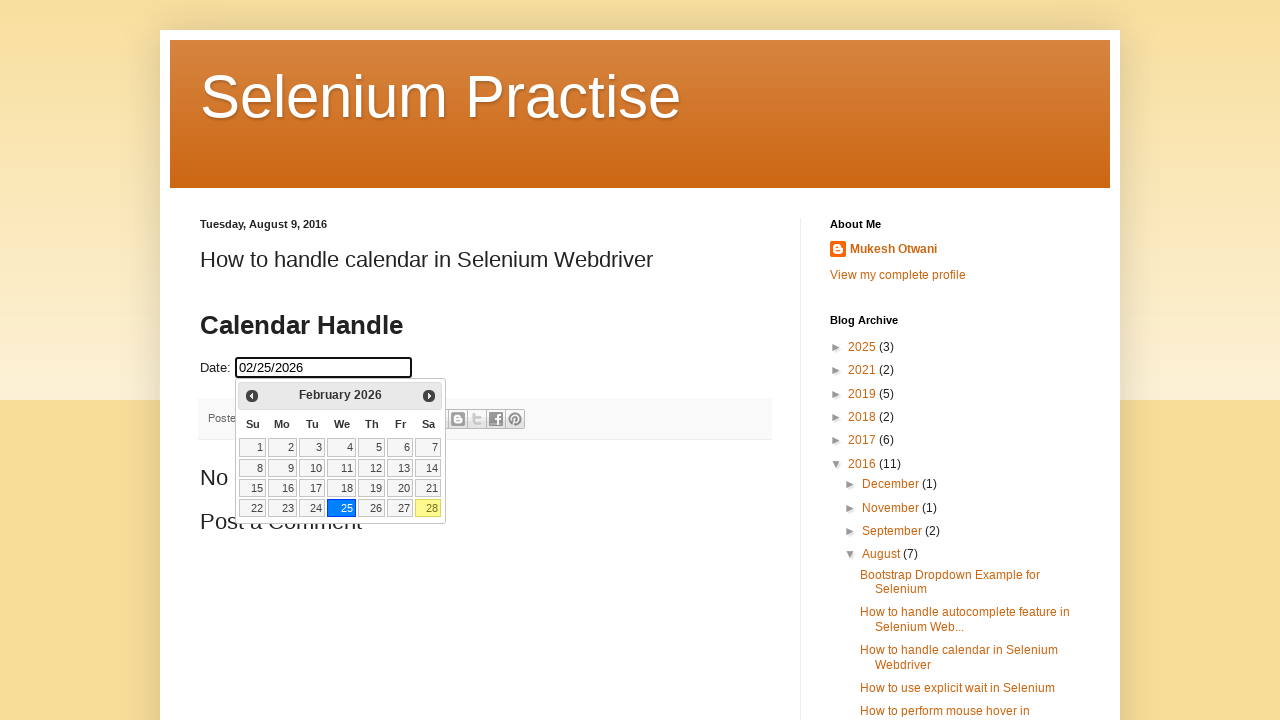